Tests a loading images page by waiting for all images to load (indicated by "Done!" text appearing), then verifies that the award image has the correct source attribute.

Starting URL: https://bonigarcia.dev/selenium-webdriver-java/loading-images.html

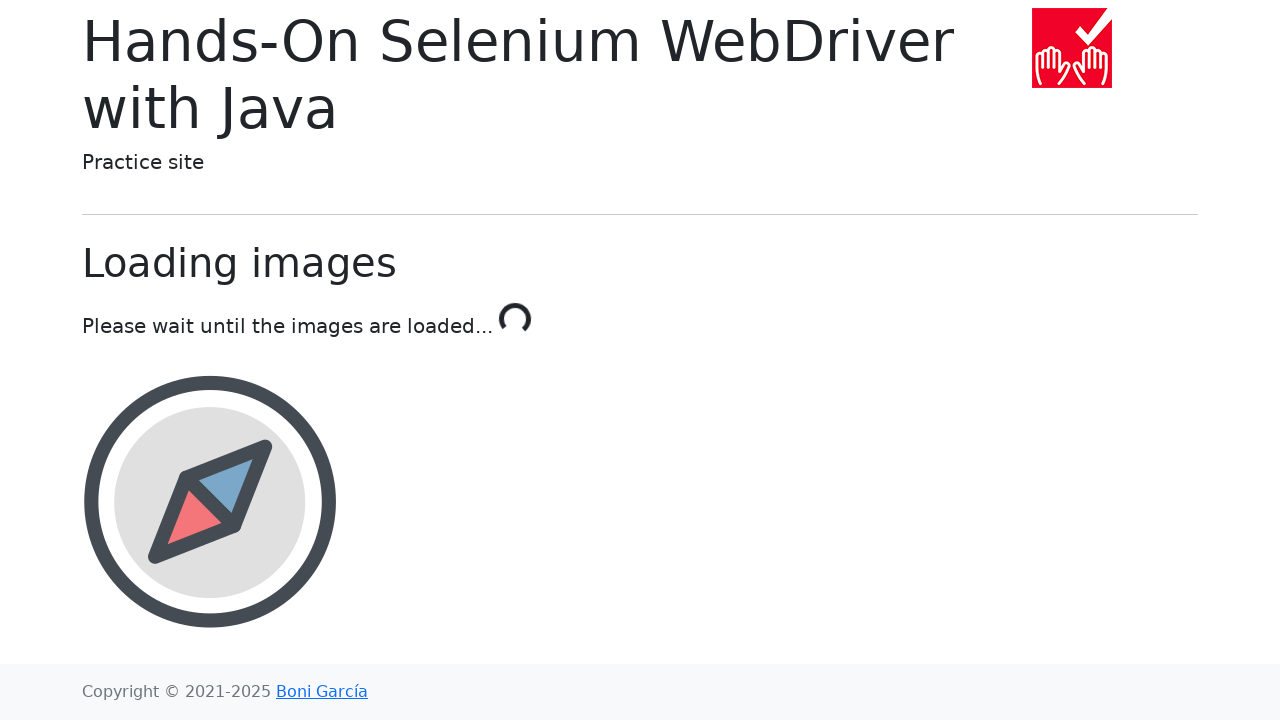

Navigated to loading images page
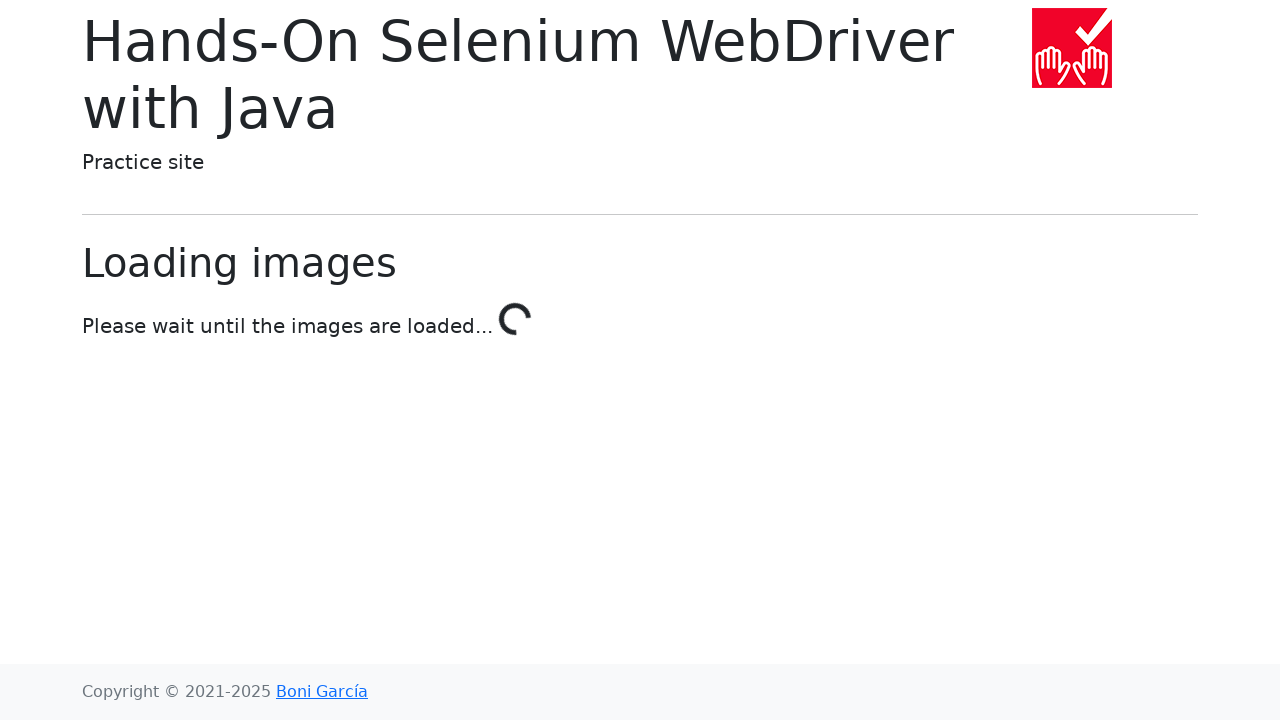

Waited for 'Done!' text to appear, indicating all images have loaded
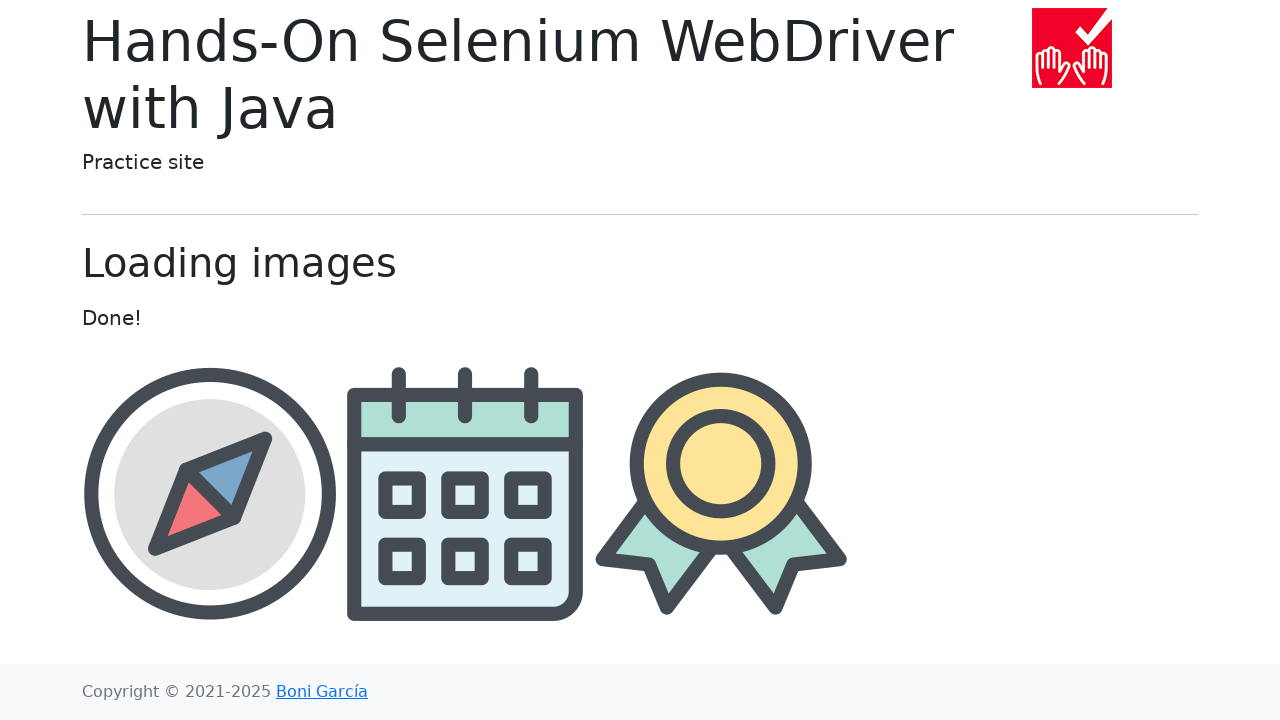

Located award image element
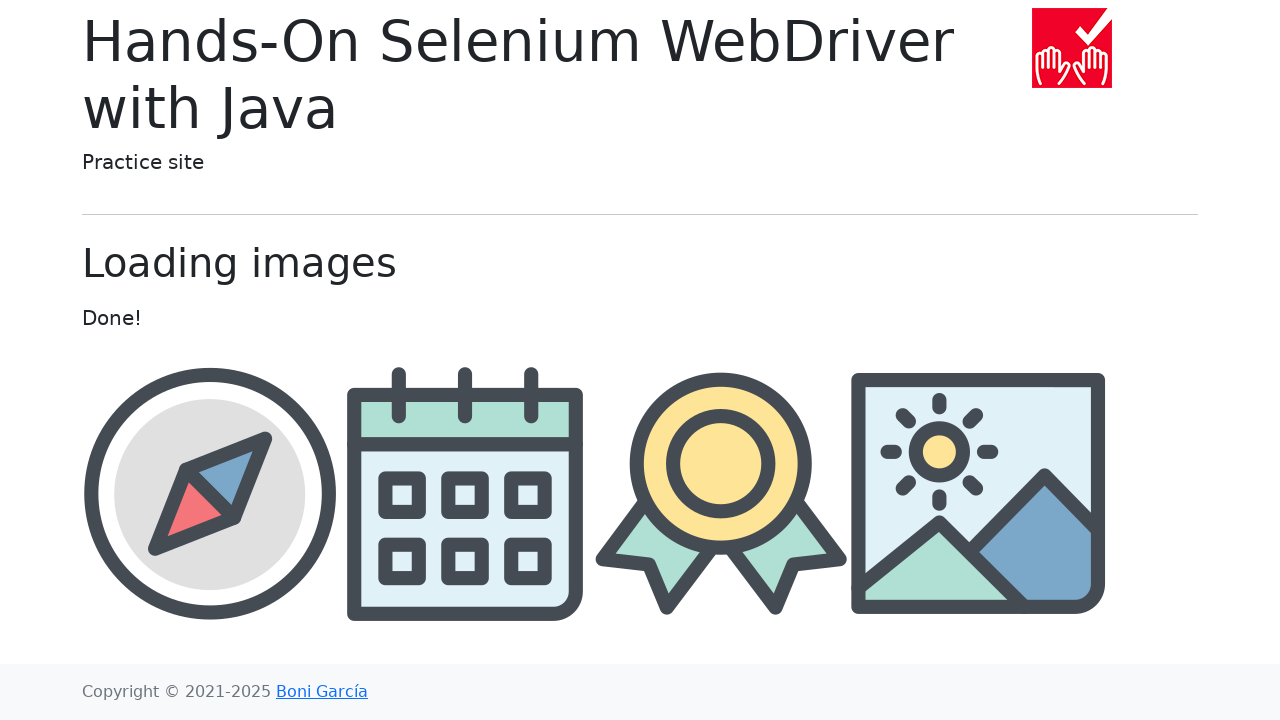

Retrieved award image src attribute: 'img/award.png'
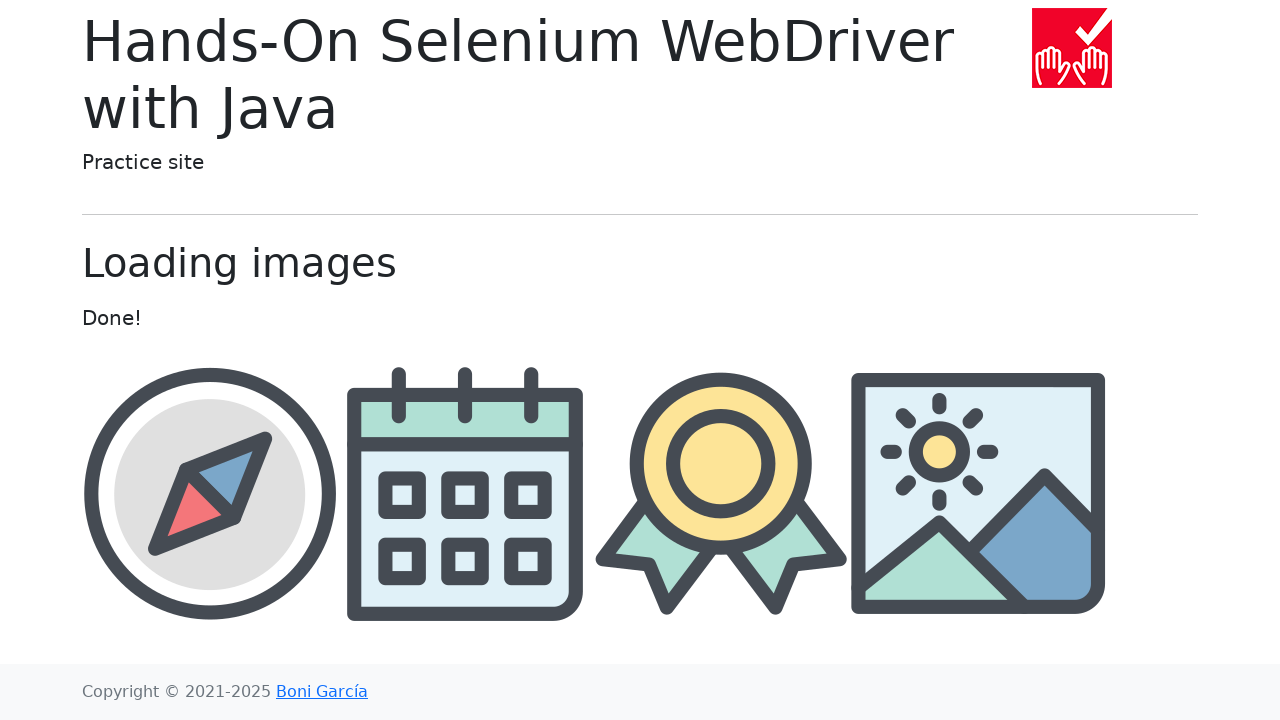

Verified award image src is correct ('img/award.png')
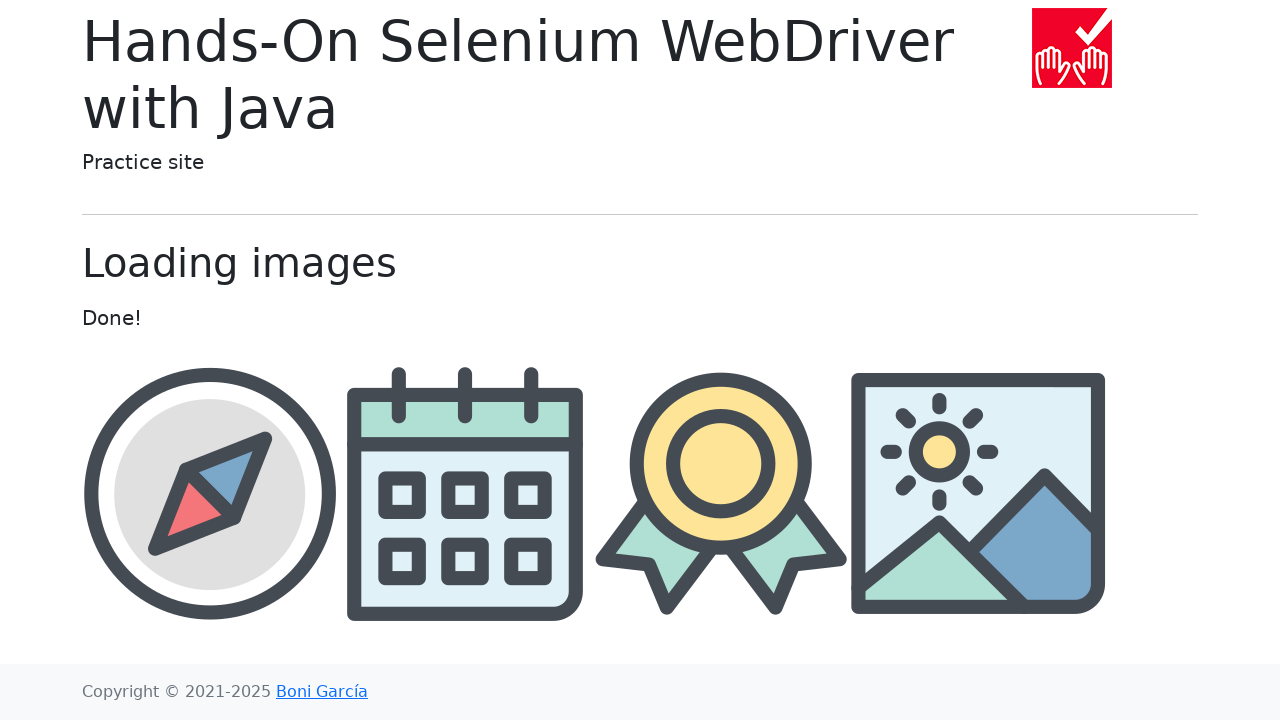

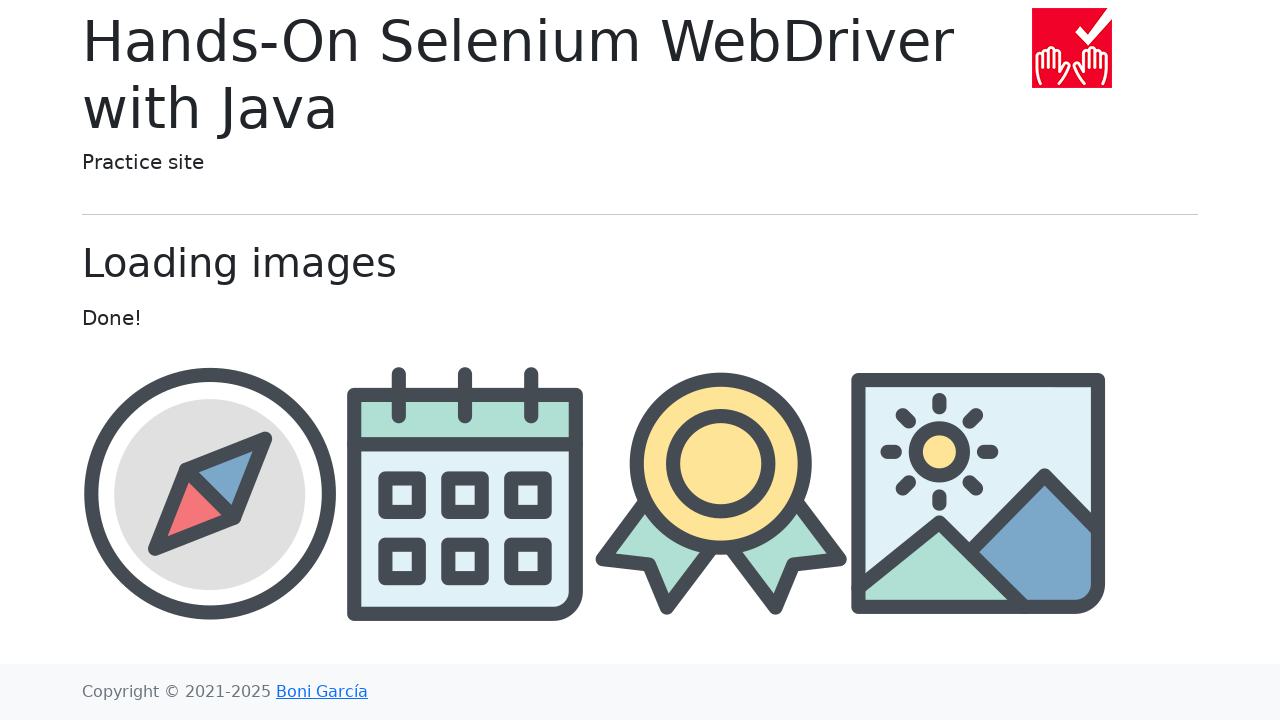